Tests that using locked_out_user credentials shows the locked out error message

Starting URL: https://www.saucedemo.com

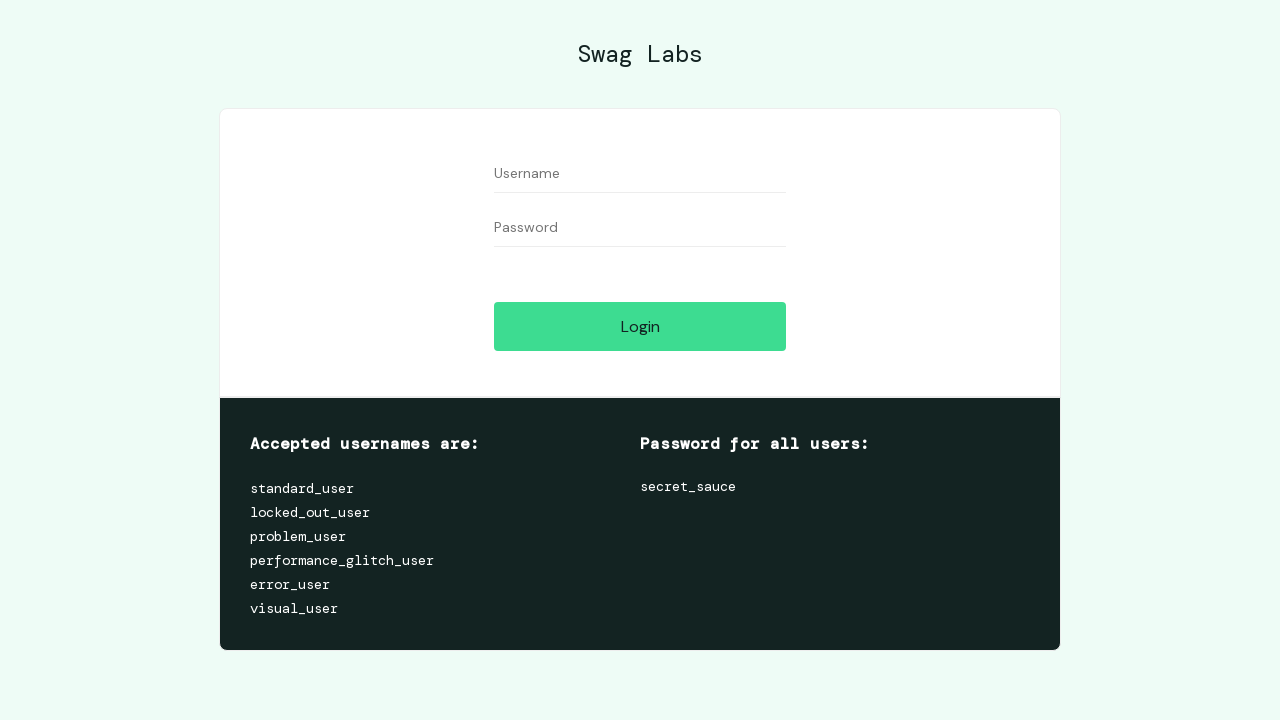

Filled username field with 'locked_out_user' on #user-name
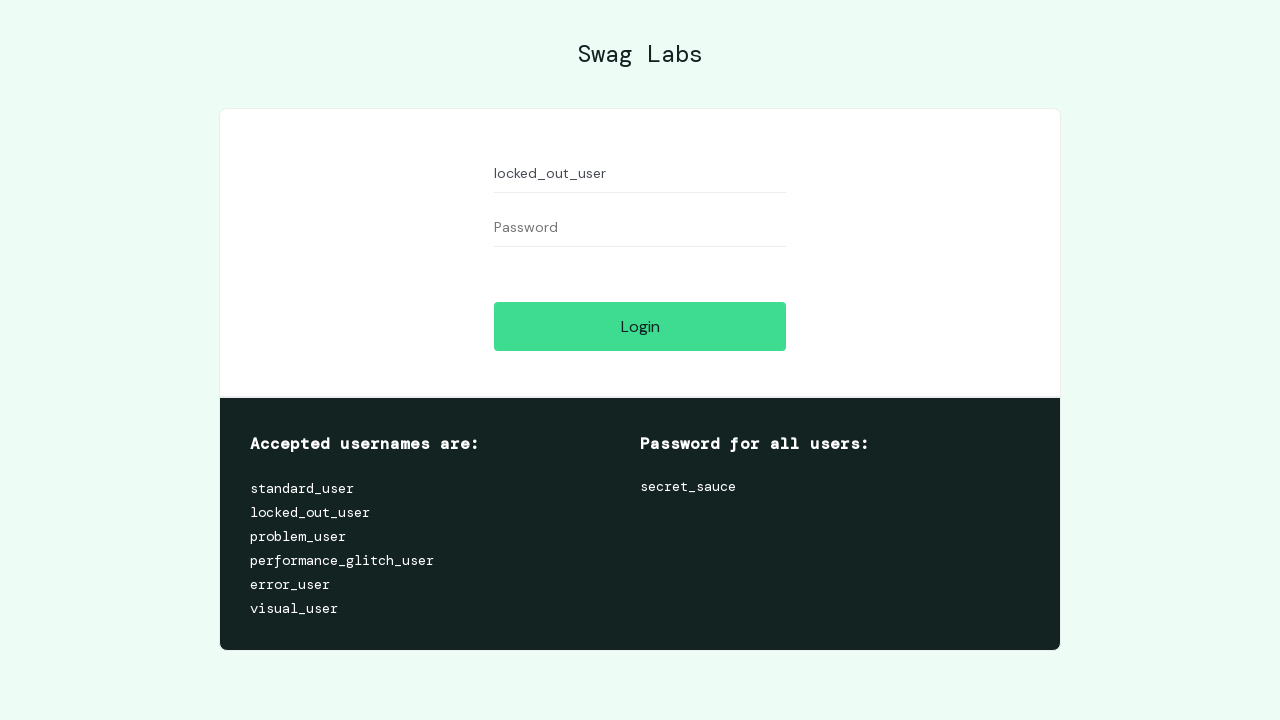

Filled password field with 'secret_sauce' on #password
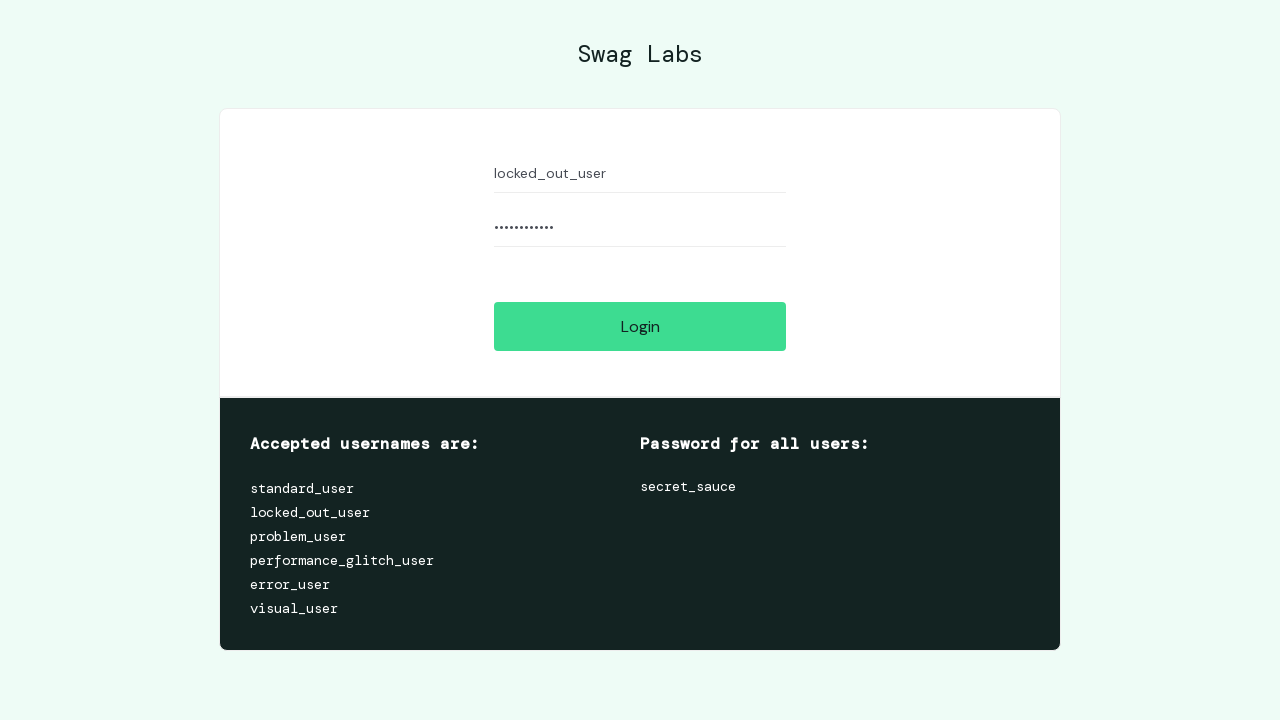

Clicked login button at (640, 326) on #login-button
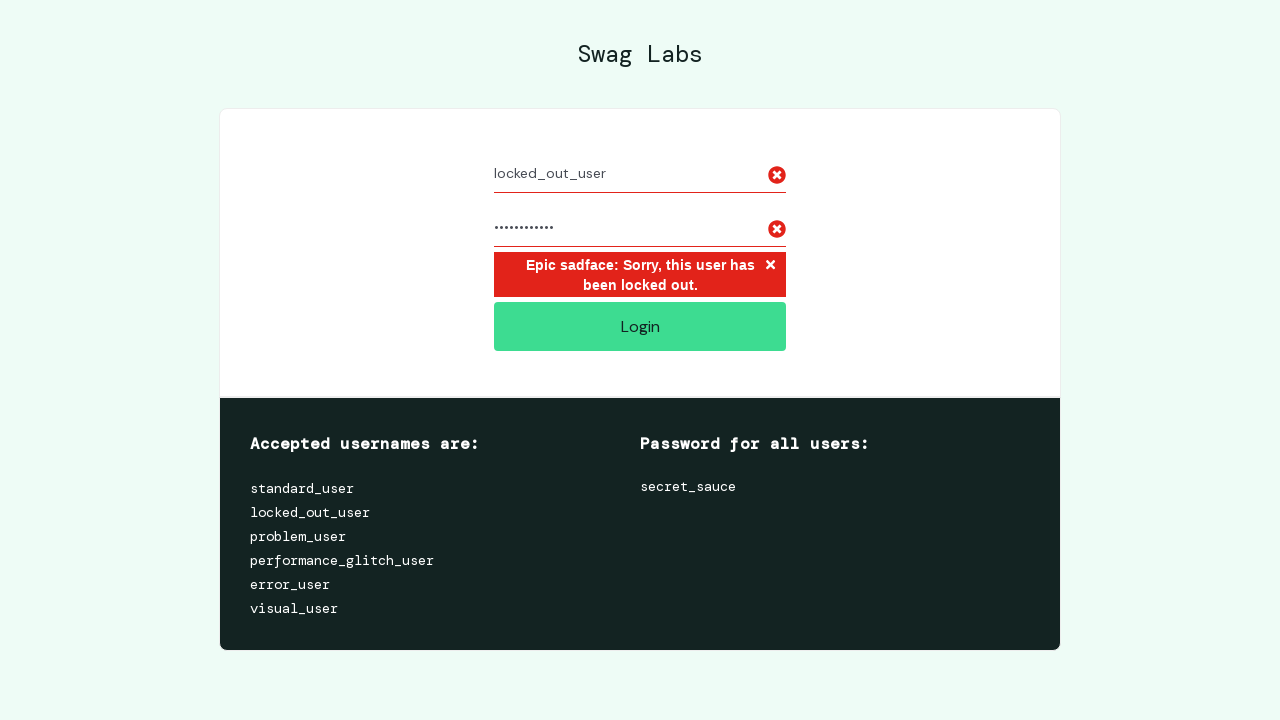

Locked out error message appeared
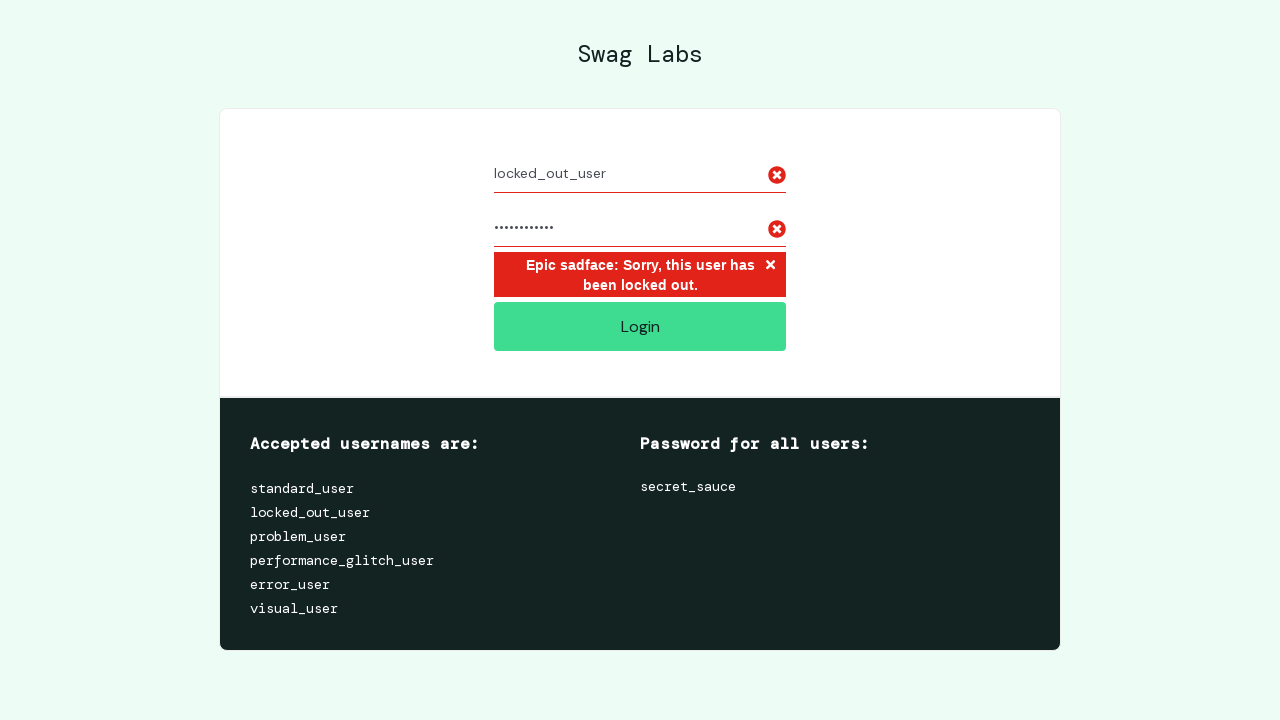

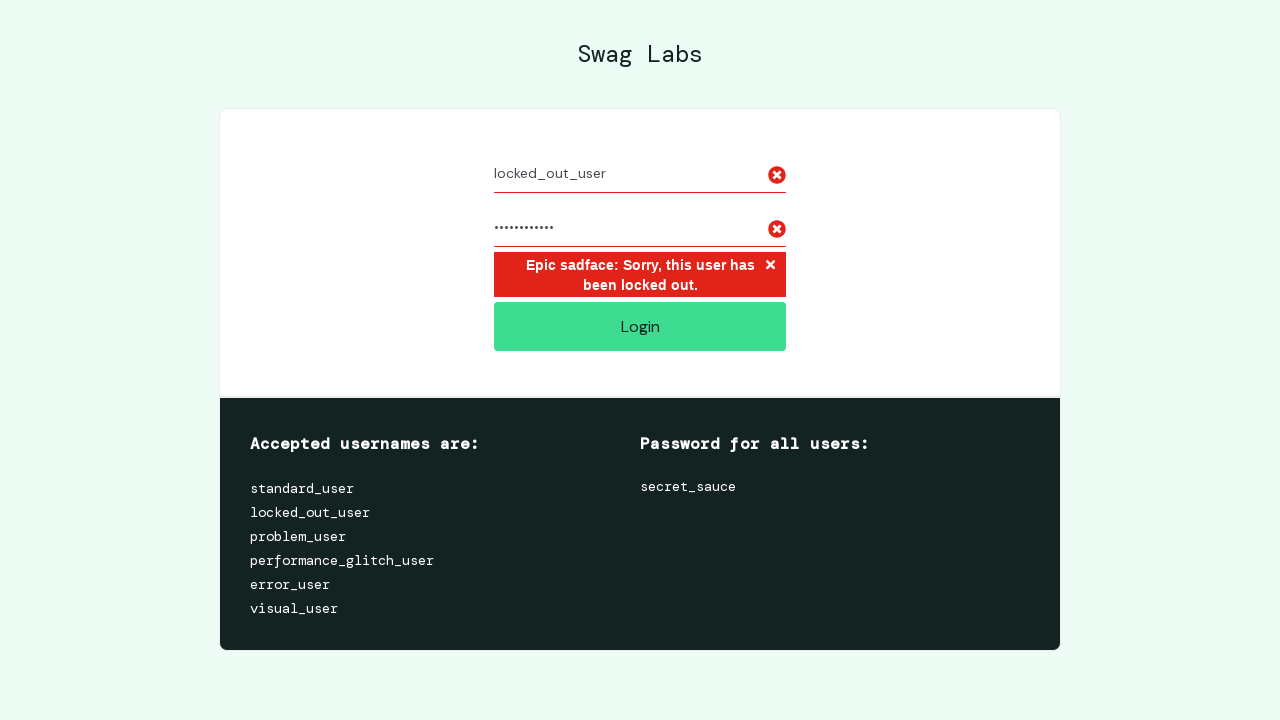